Tests multiple window handling by opening a new tab, switching between tabs, and closing tabs

Starting URL: http://the-internet.herokuapp.com/

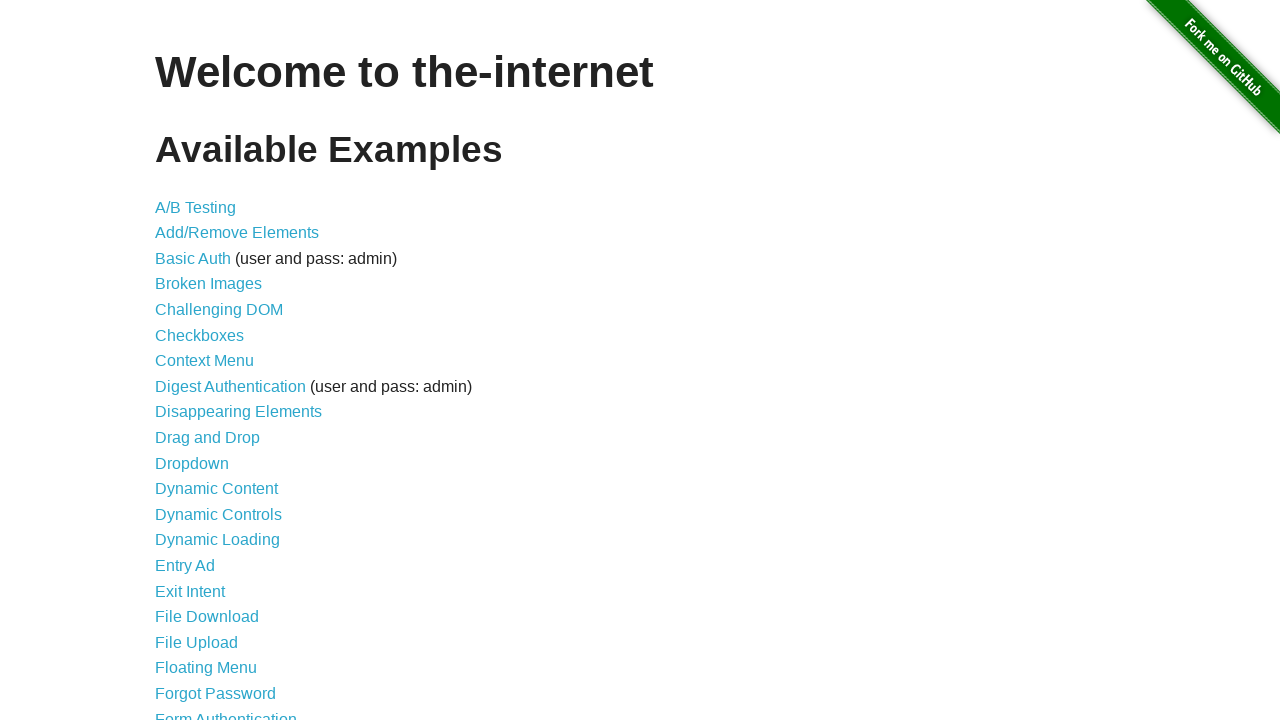

Clicked on Multiple Windows link at (218, 369) on text=Multiple Windows
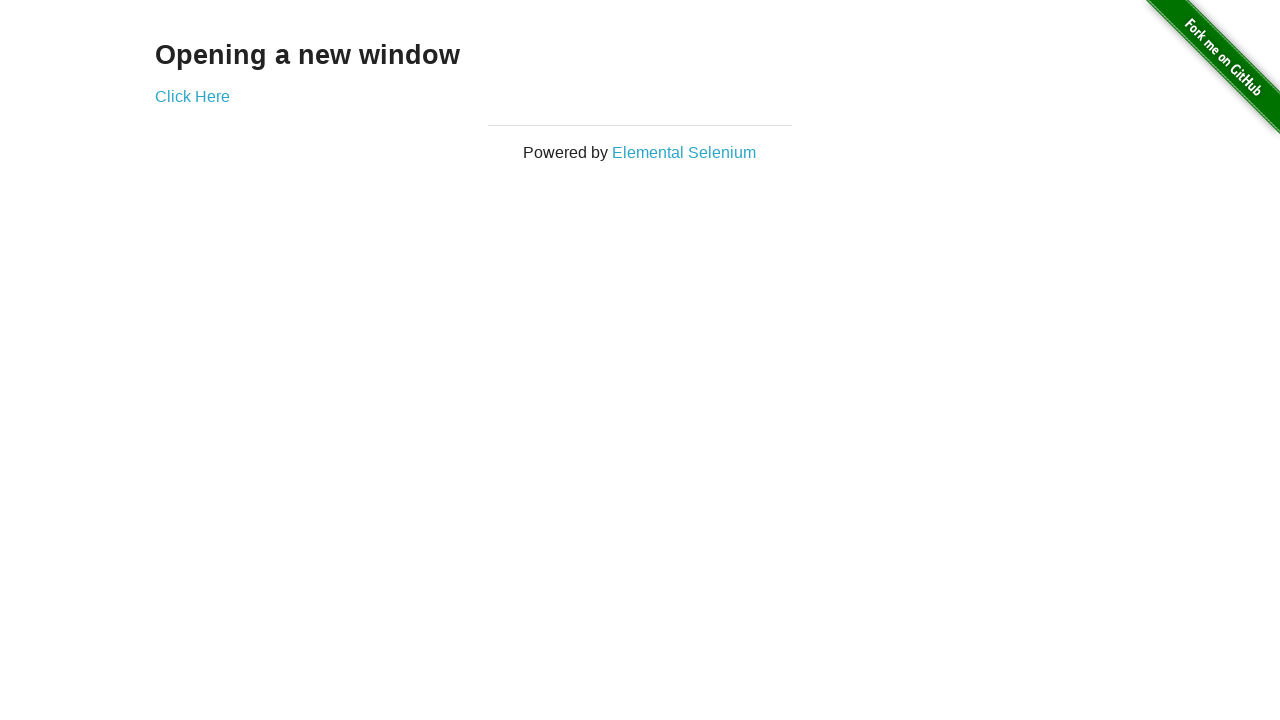

Stored current page context
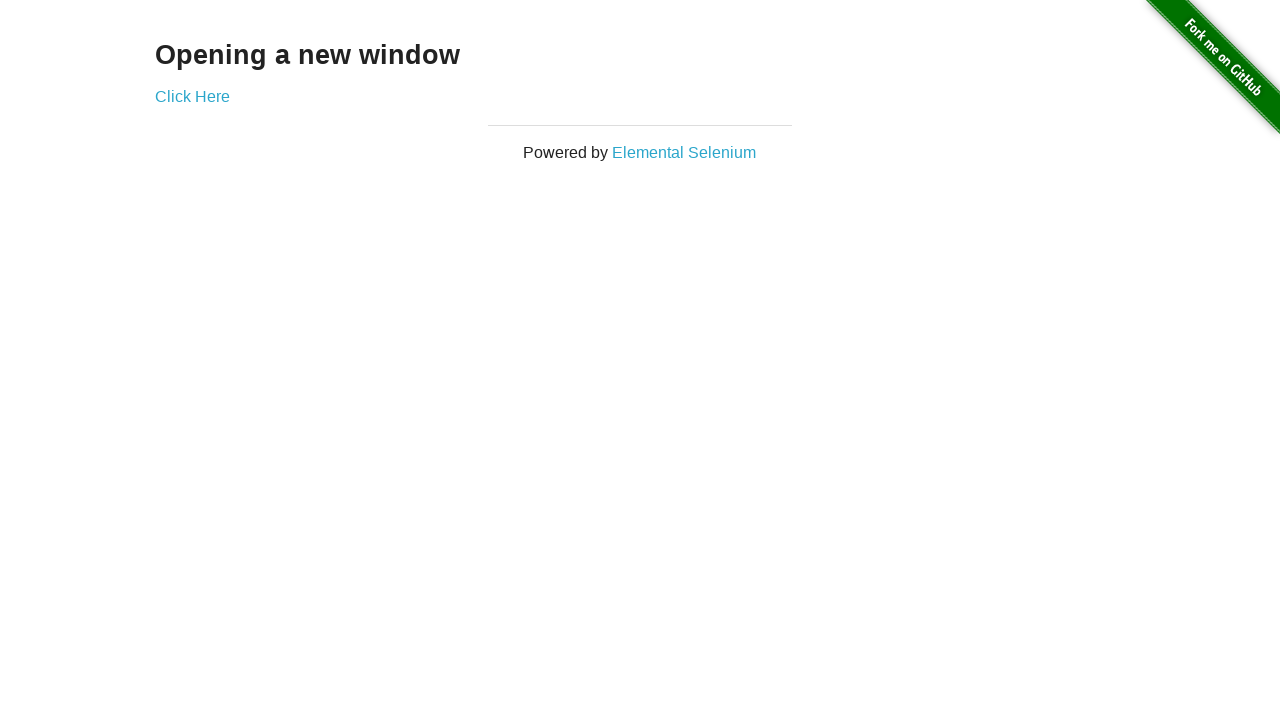

Clicked link that opens new tab at (192, 96) on a[target]
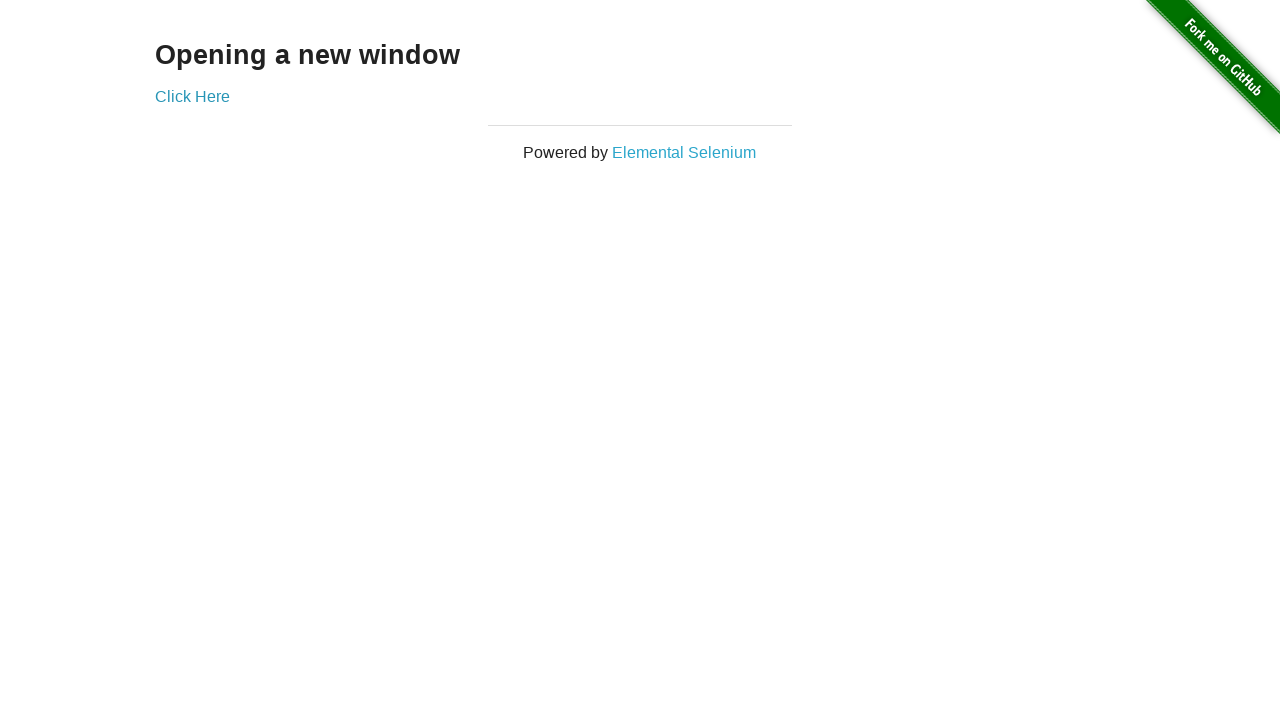

New tab opened and page object captured
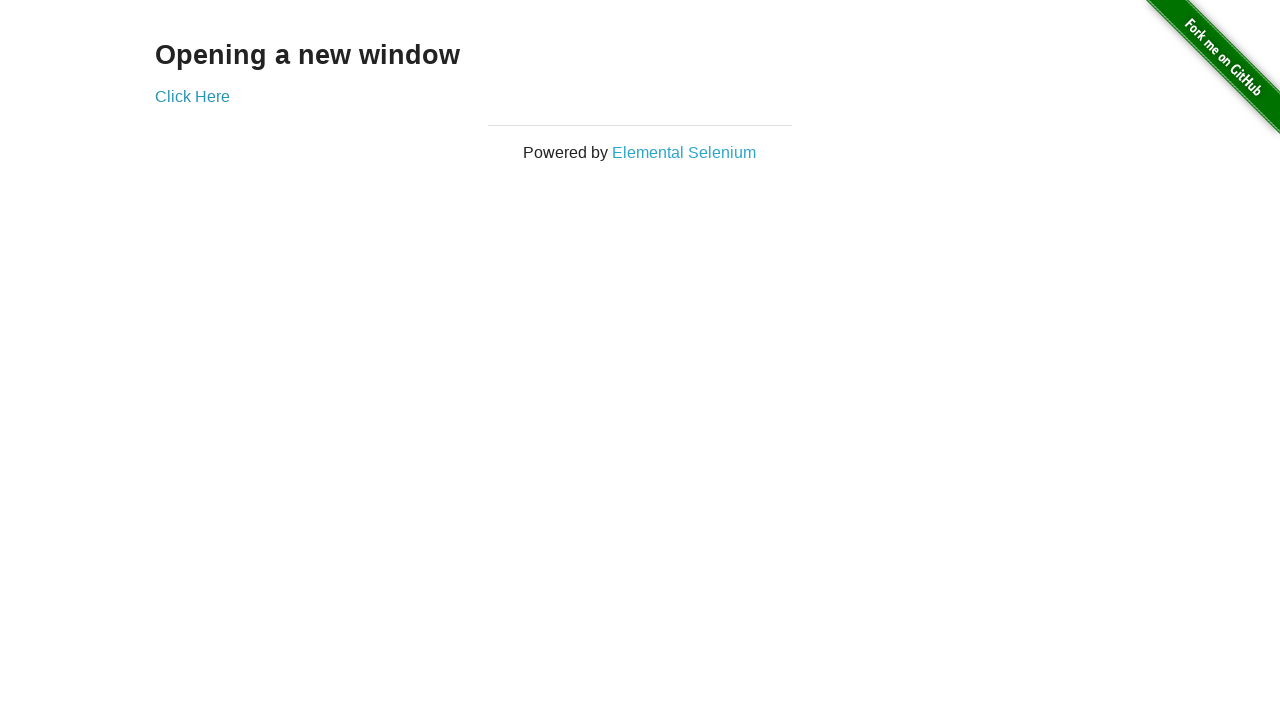

New tab page loaded completely
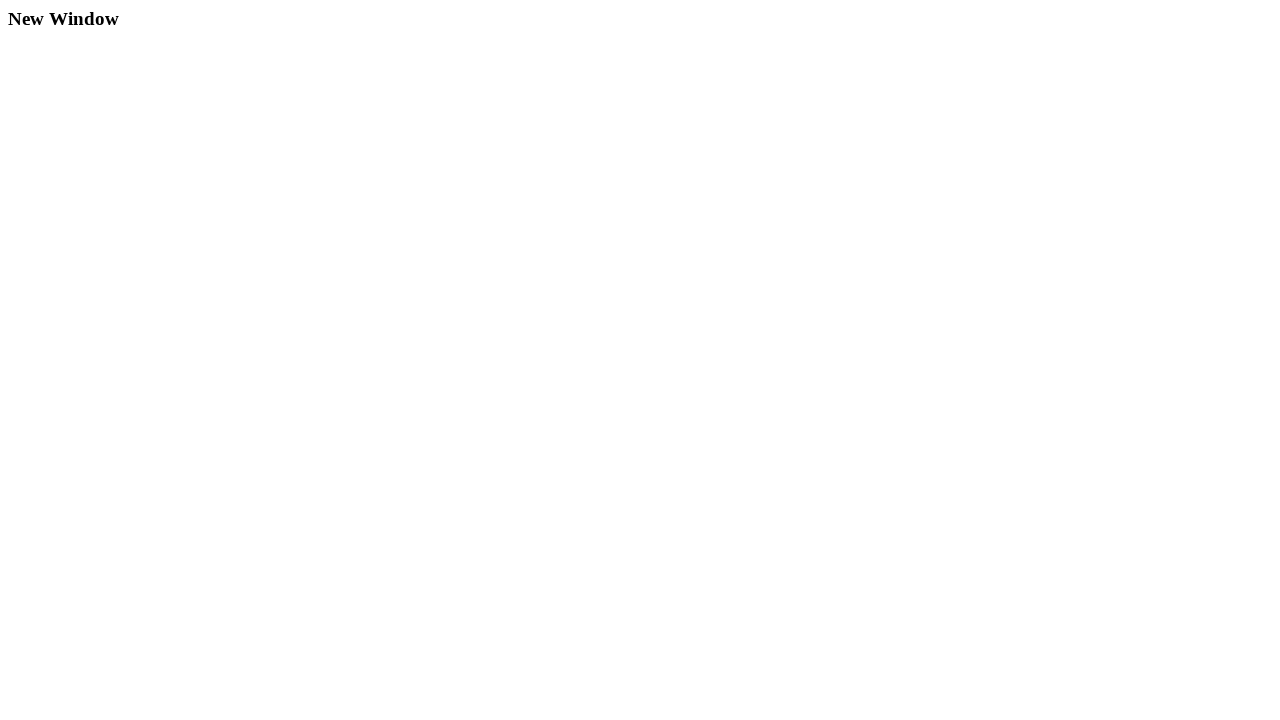

Closed new tab
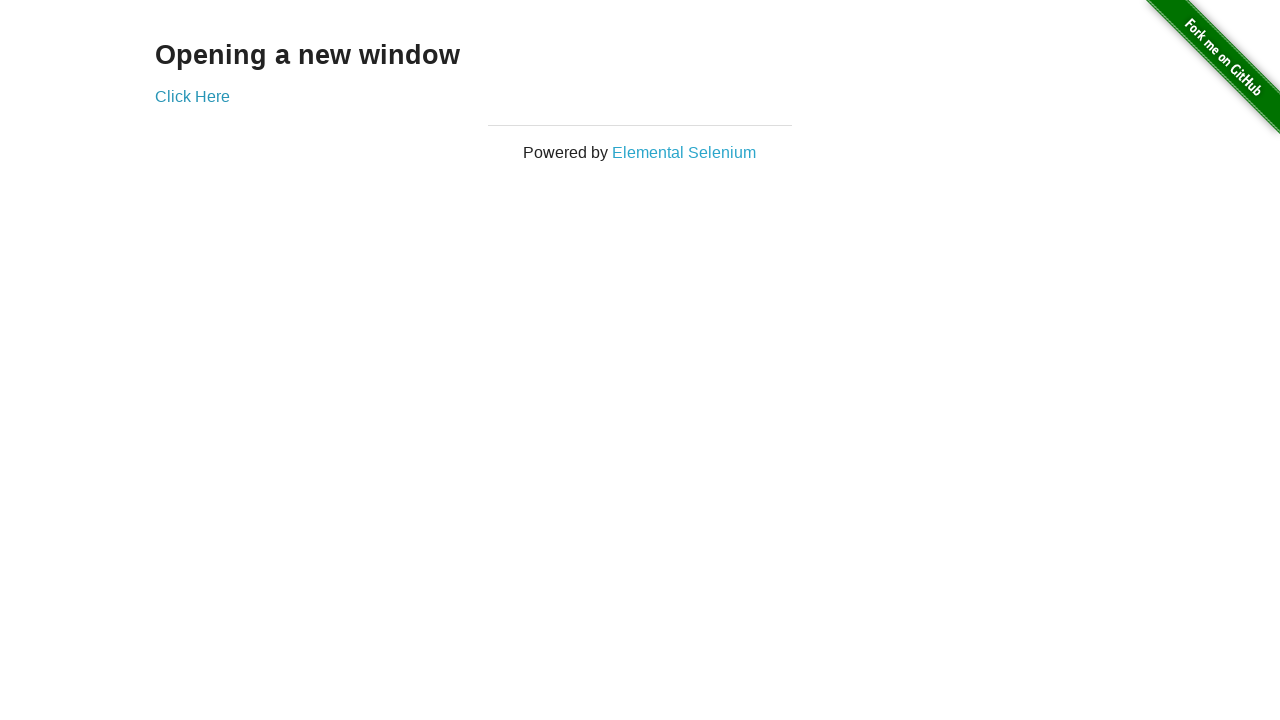

Original tab page load state verified
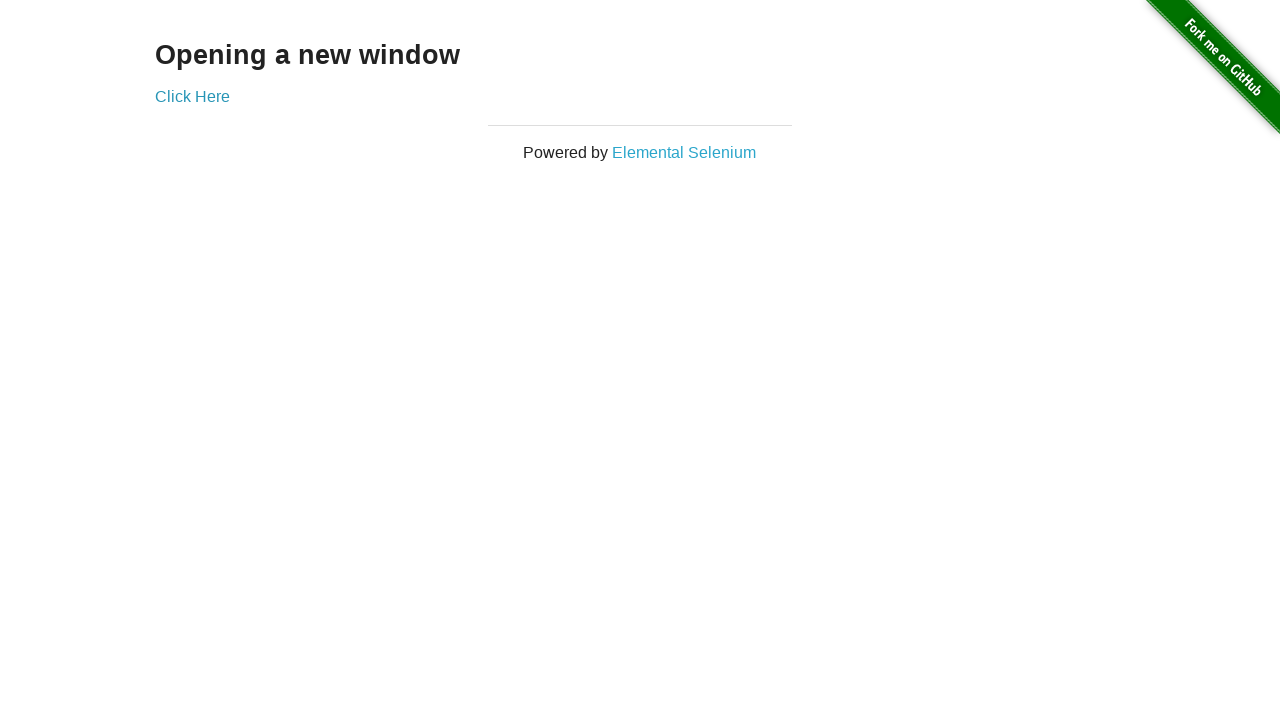

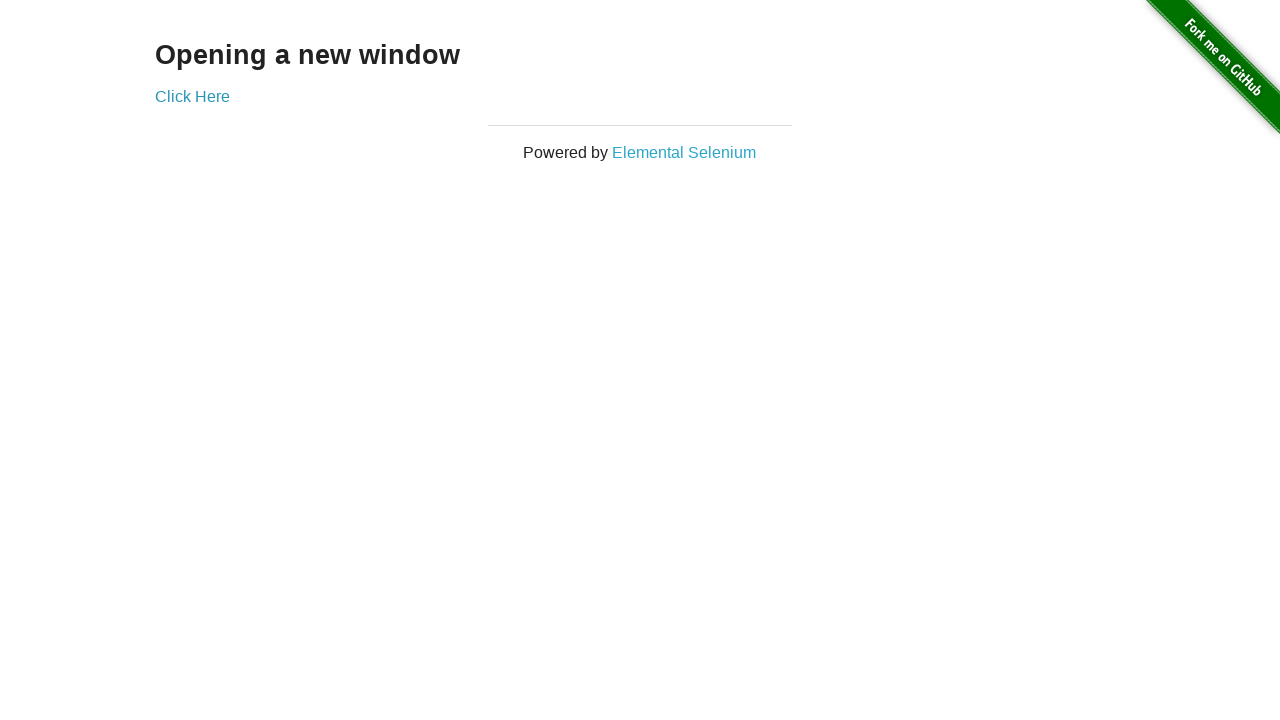